Tests e-commerce functionality by adding multiple items to cart, proceeding to checkout, applying a promo code, and verifying the discount is applied

Starting URL: https://rahulshettyacademy.com/seleniumPractise/#/

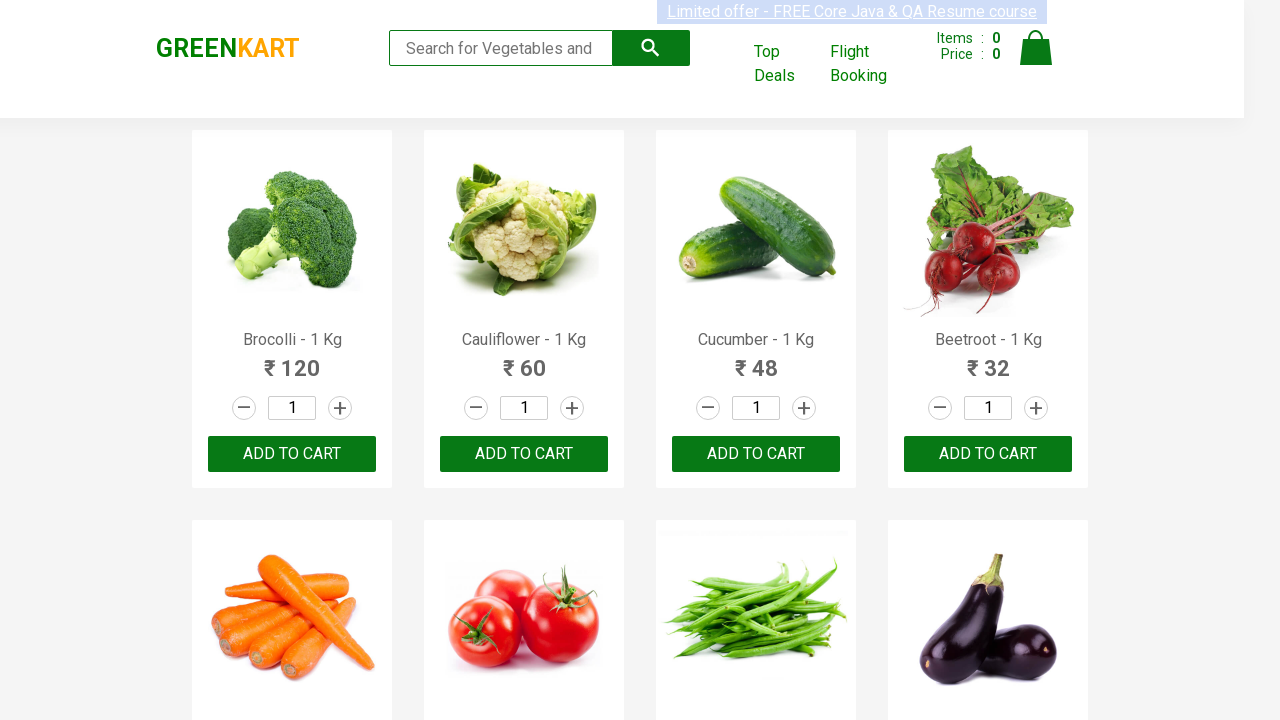

Retrieved all product names from the page
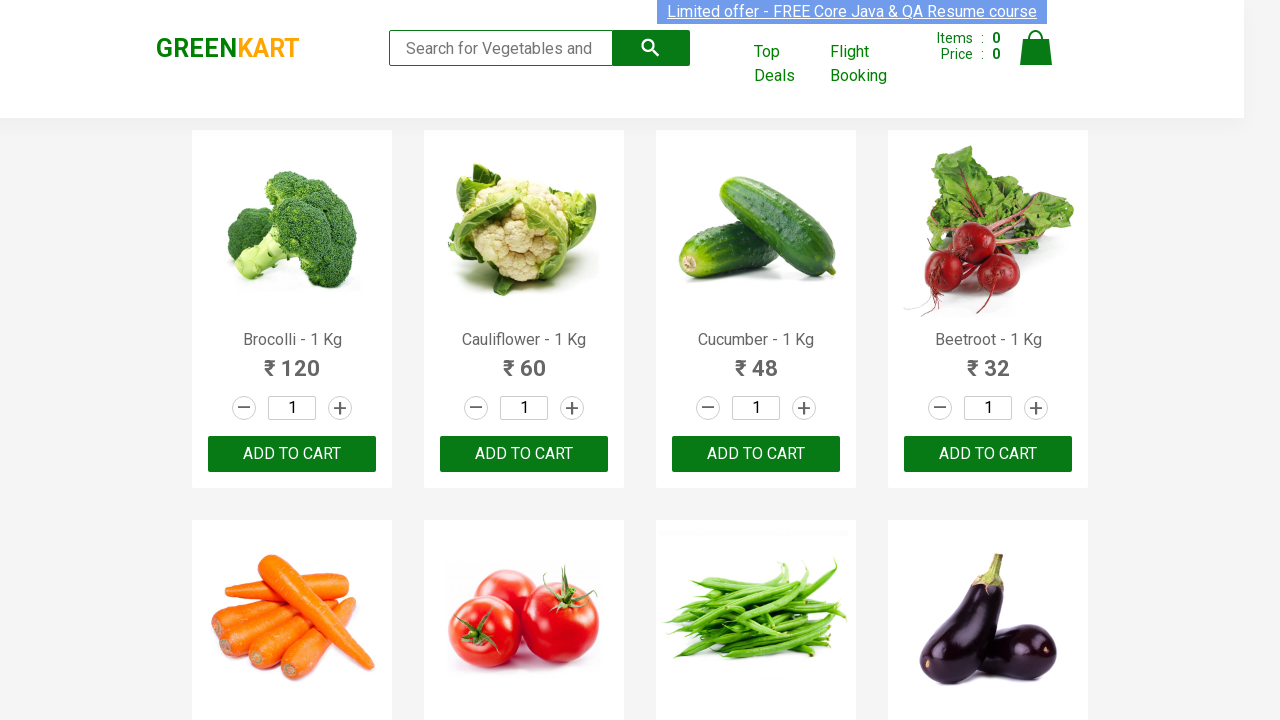

Added Cucumber to cart at (756, 454) on div.product-action button >> nth=2
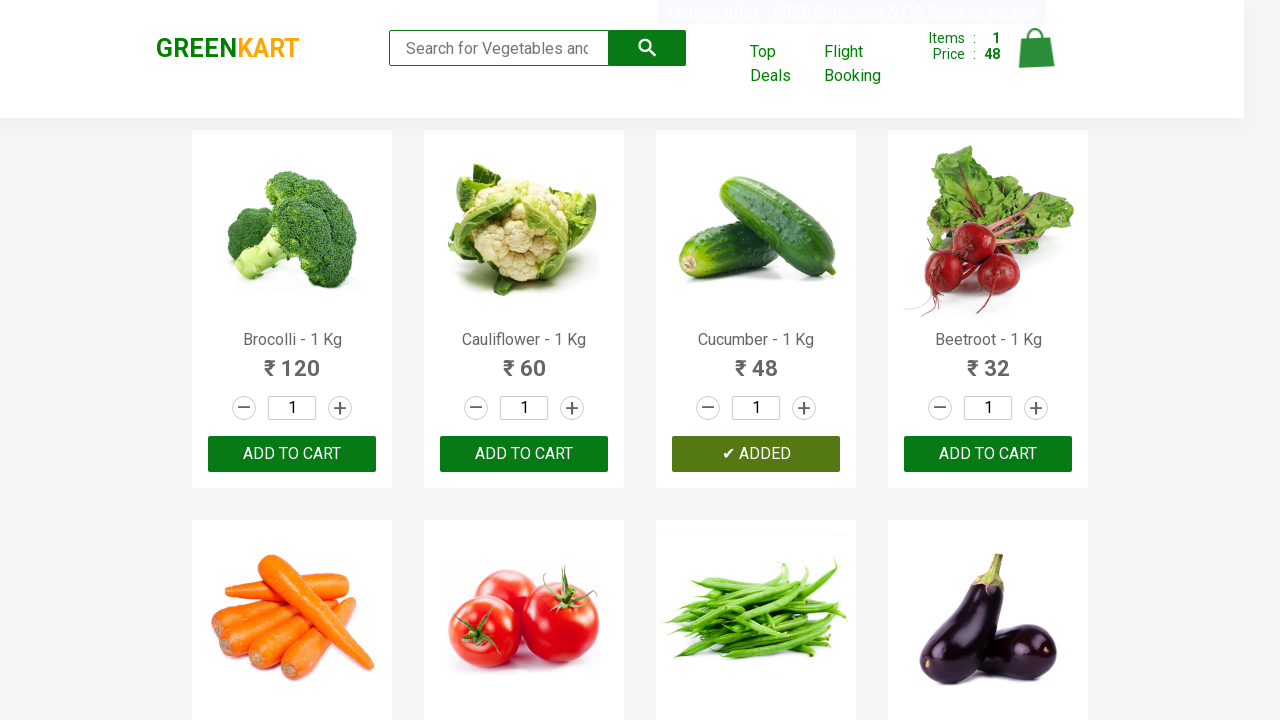

Added Tomato to cart at (524, 360) on div.product-action button >> nth=5
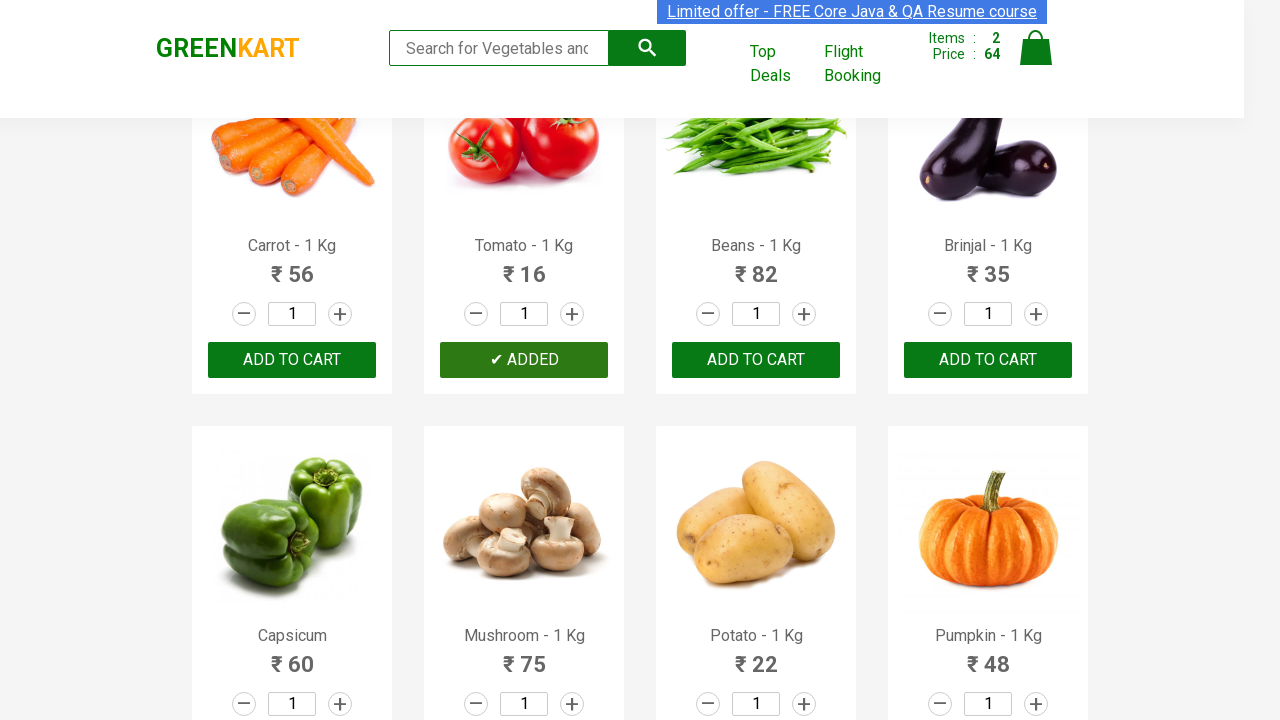

Added Apple to cart at (756, 360) on div.product-action button >> nth=14
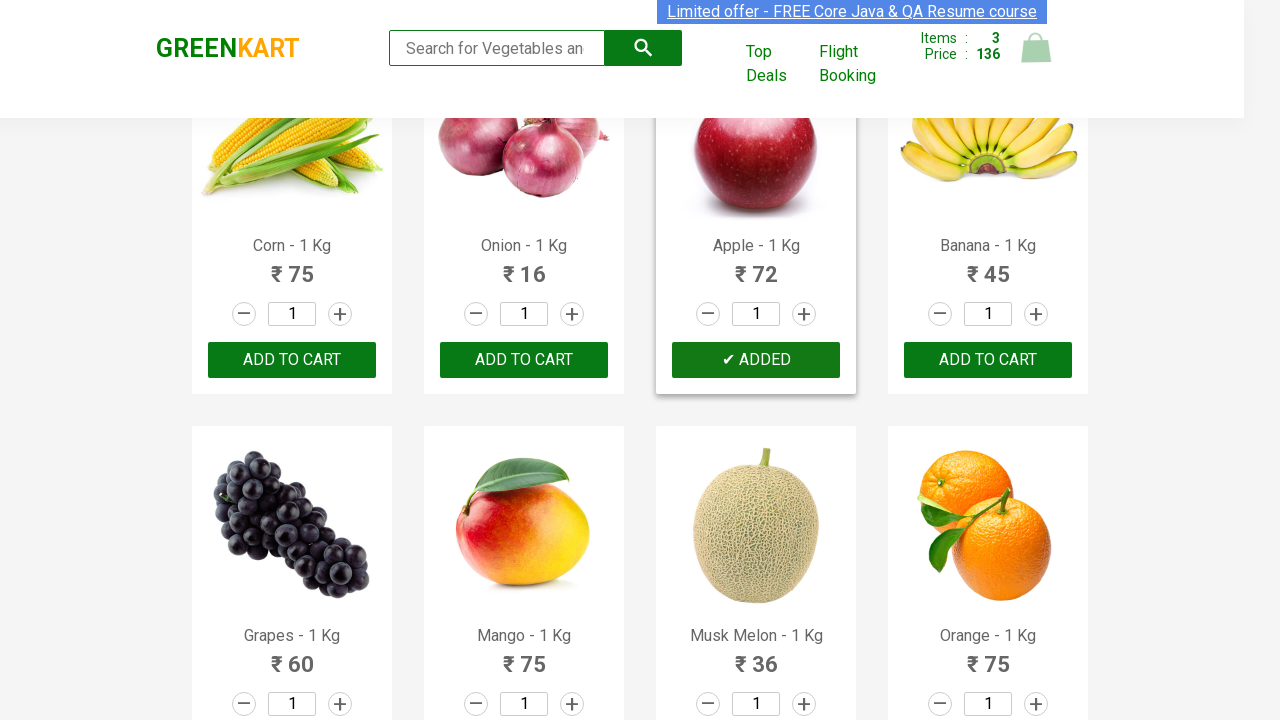

Added Banana to cart at (988, 360) on div.product-action button >> nth=15
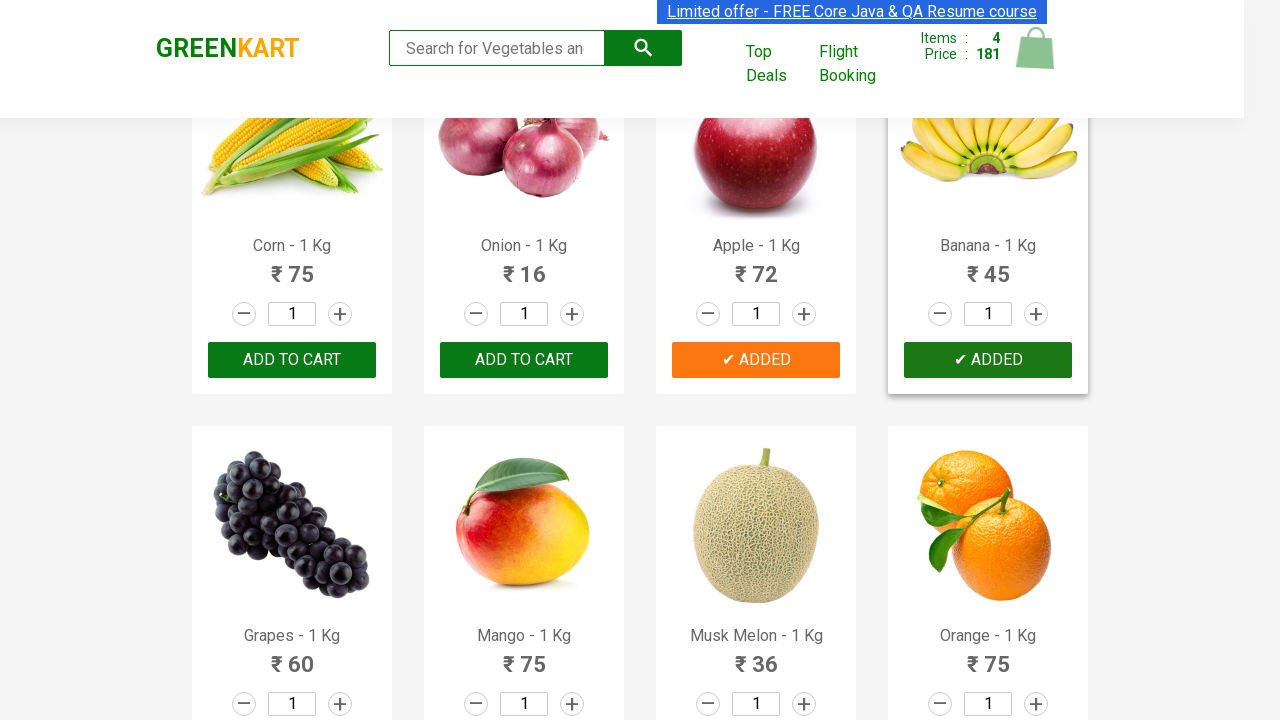

Added Nuts Mixture to cart at (988, 360) on div.product-action button >> nth=27
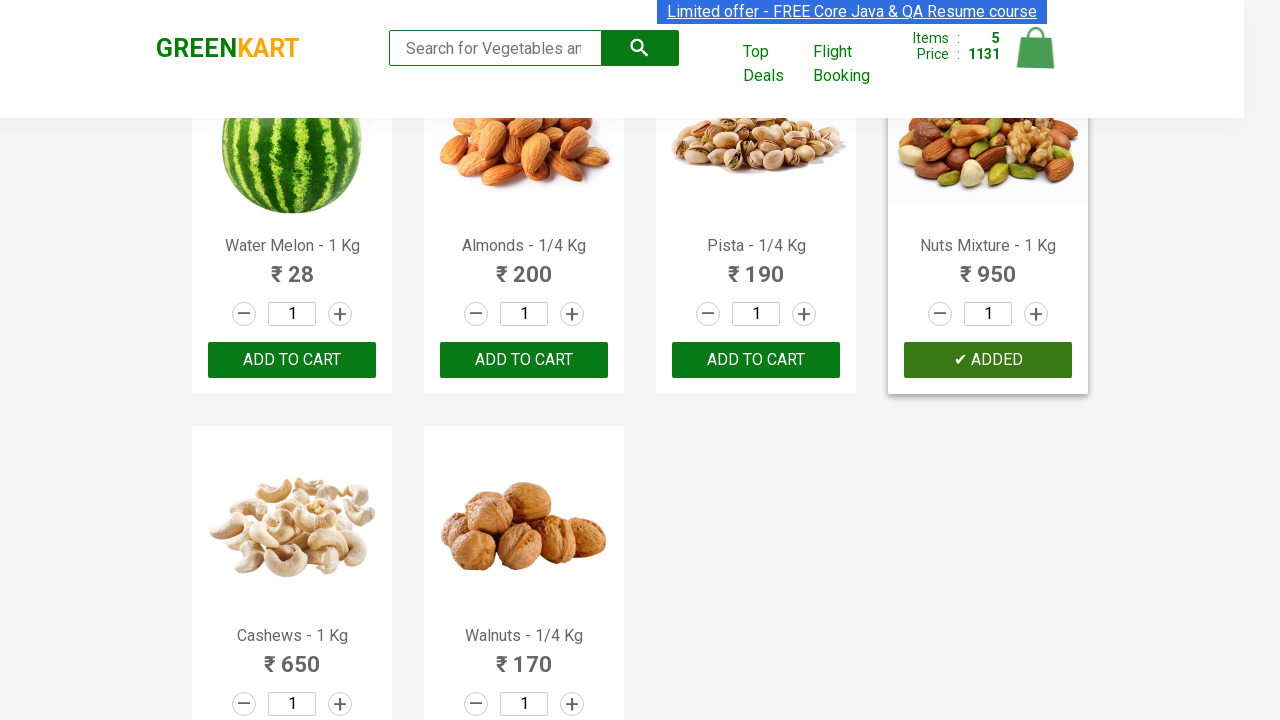

Clicked on cart icon to view cart at (1036, 48) on img[alt='Cart']
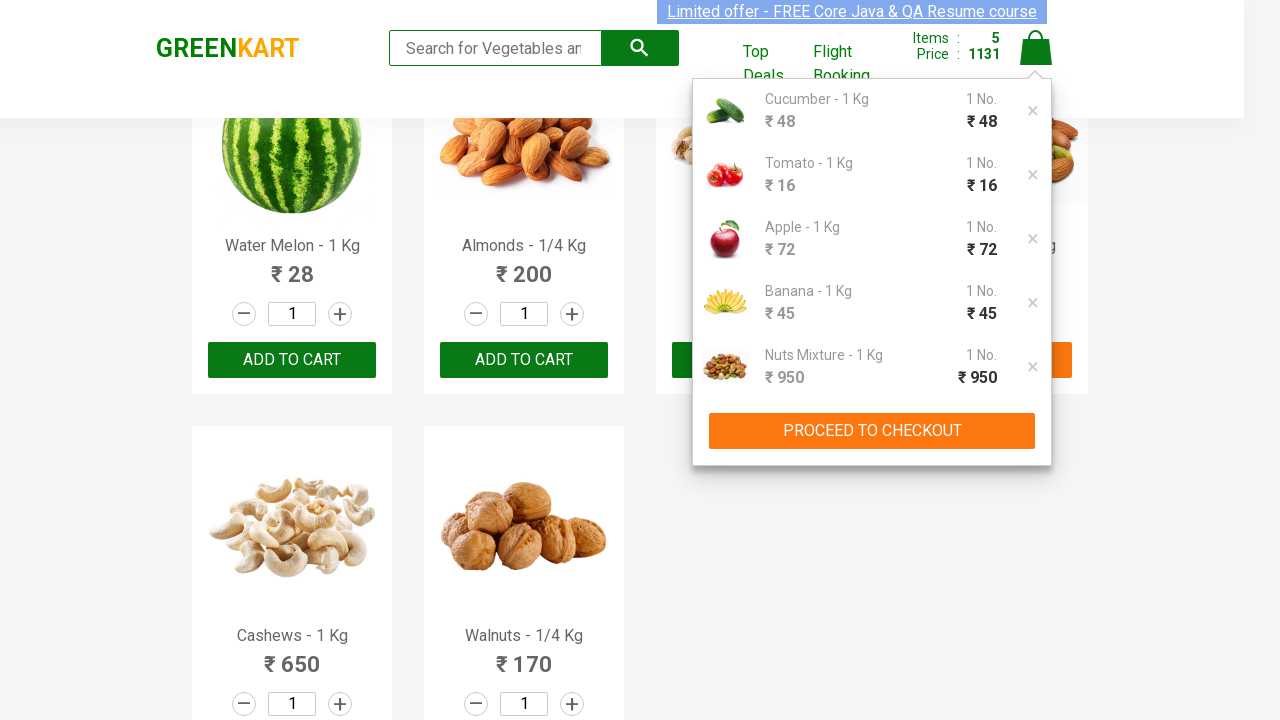

Clicked PROCEED TO CHECKOUT button at (872, 431) on button:text('PROCEED TO CHECKOUT')
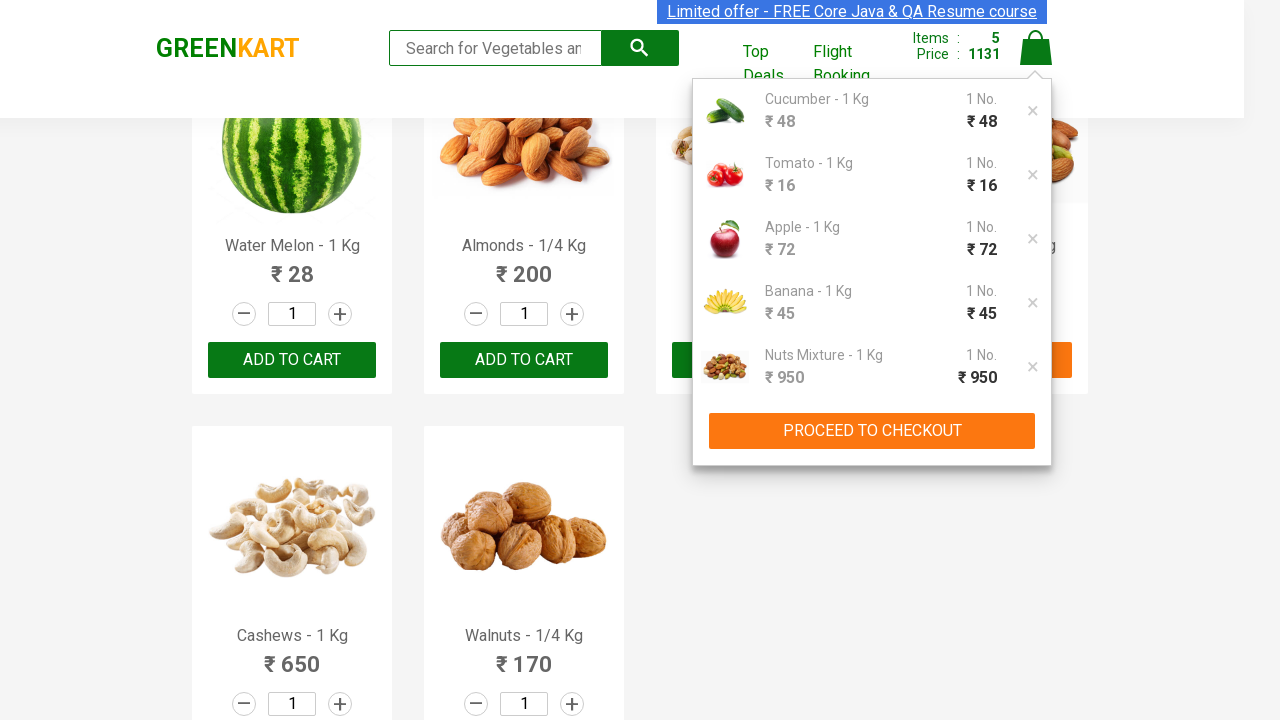

Checkout page loaded with promo code input field visible
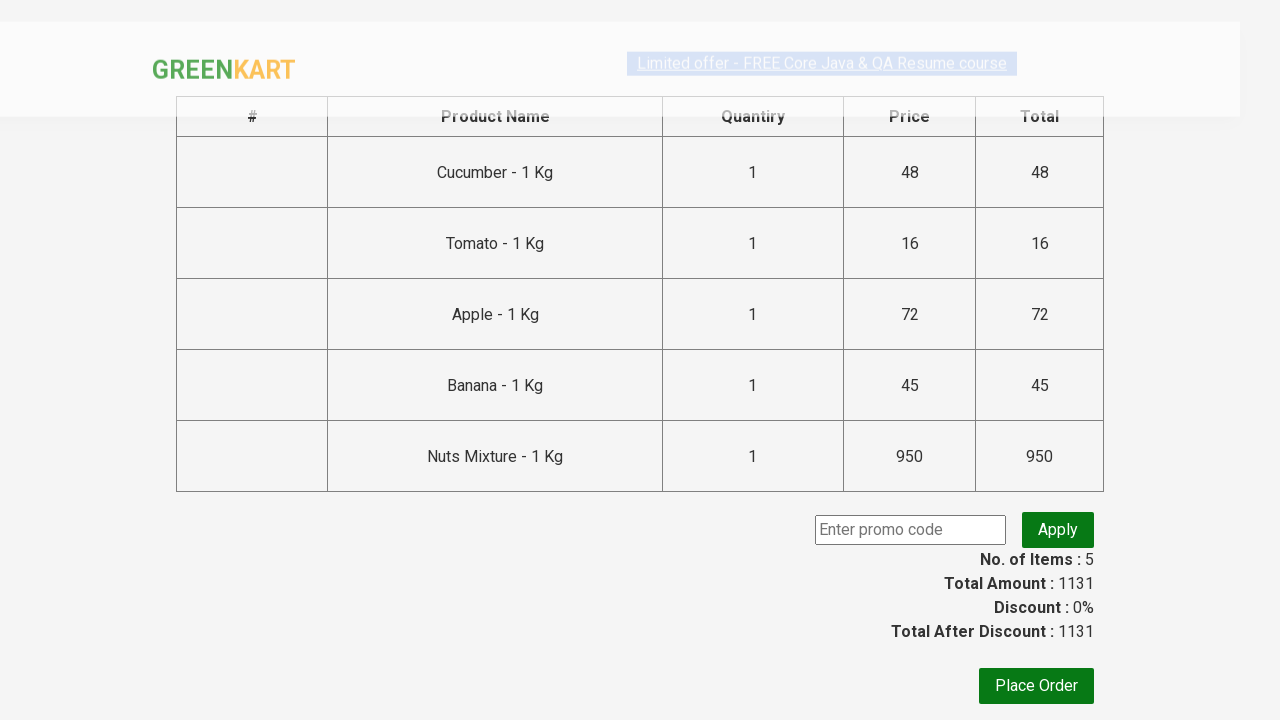

Entered promo code 'rahulshettyacademy' in the input field on input.promoCode
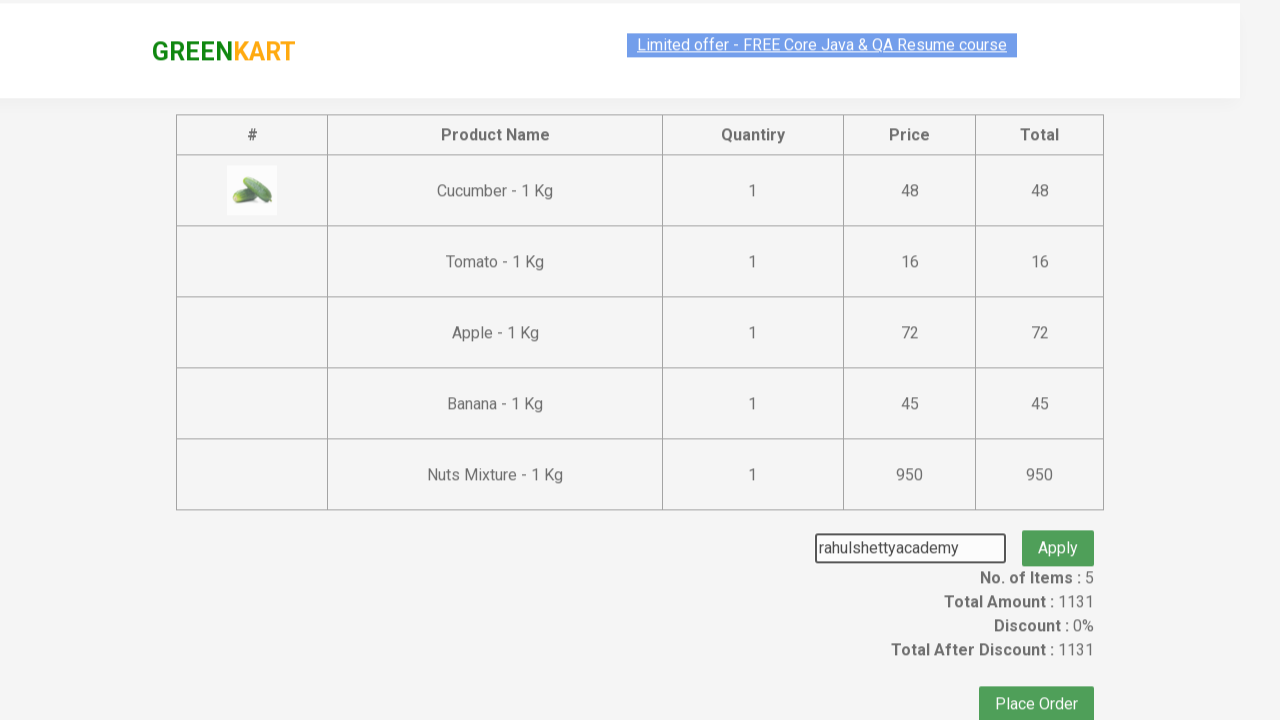

Clicked apply promo button at (1058, 530) on button.promoBtn
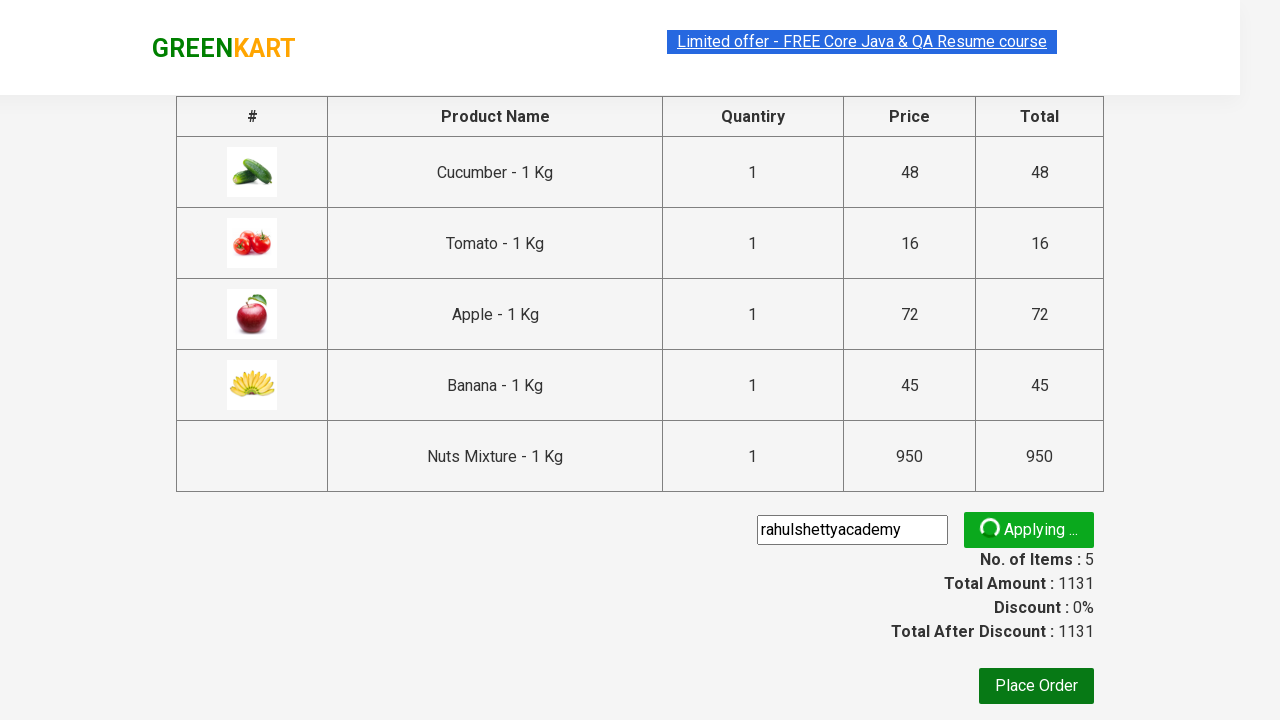

Promo code confirmation message became visible
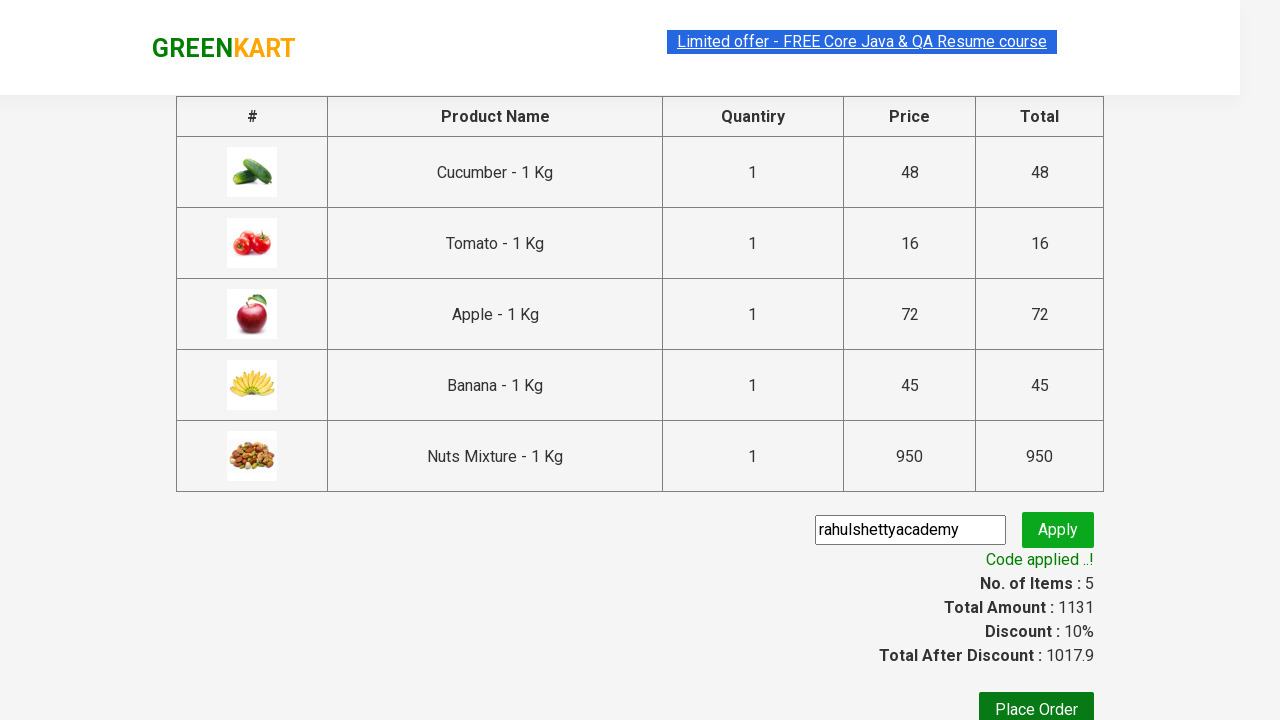

Verified promo code was successfully applied with message 'Code applied ..!'
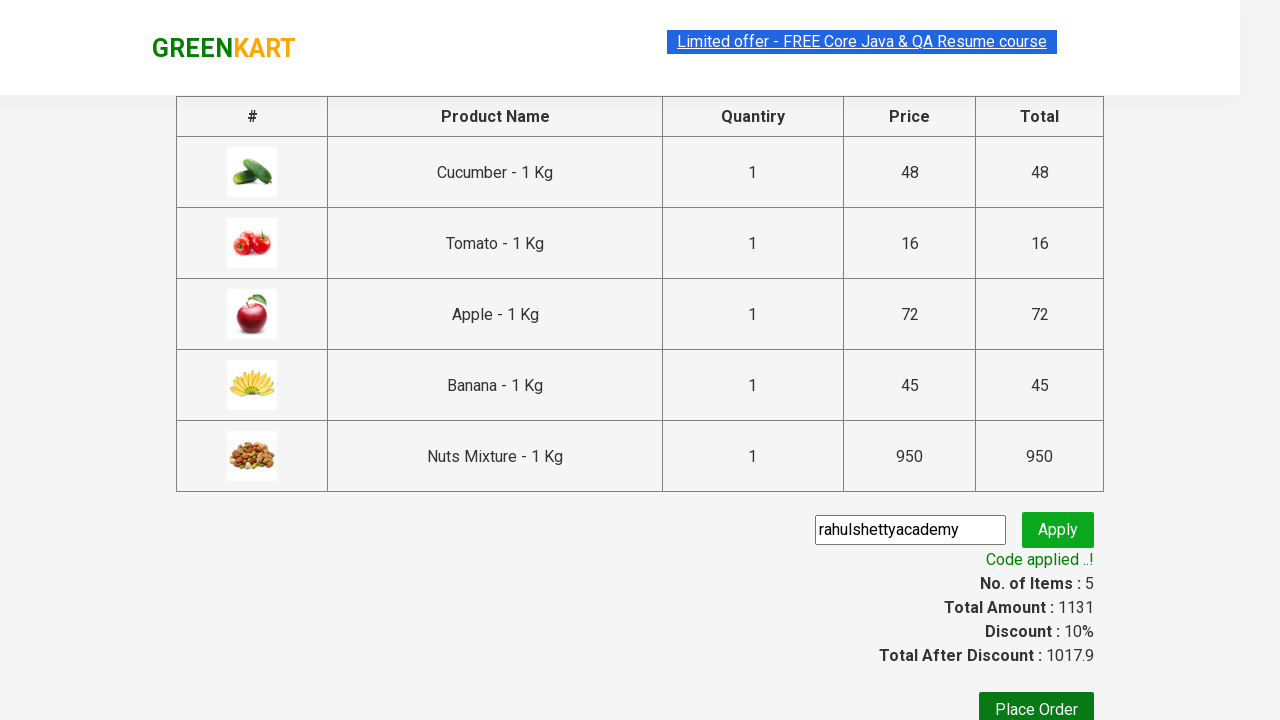

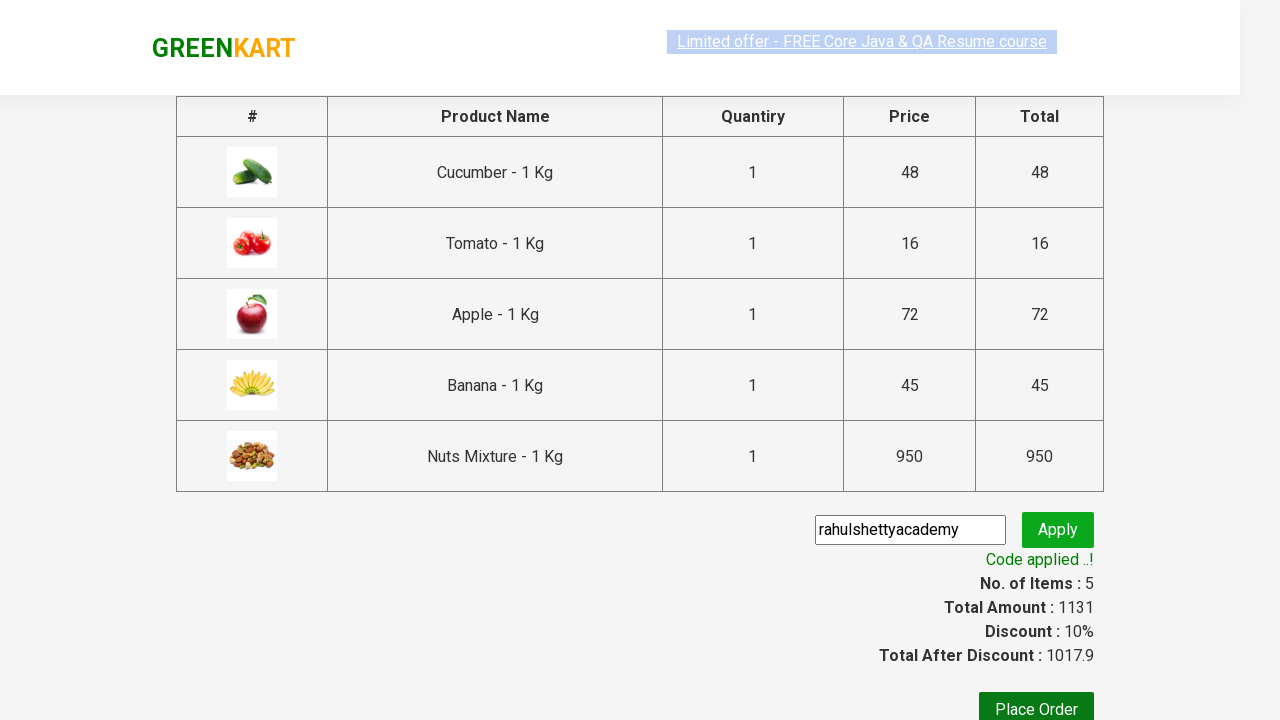